Tests browser tab handling by opening a new tab, switching to it, and verifying the content displayed in the new tab

Starting URL: https://demoqa.com/browser-windows

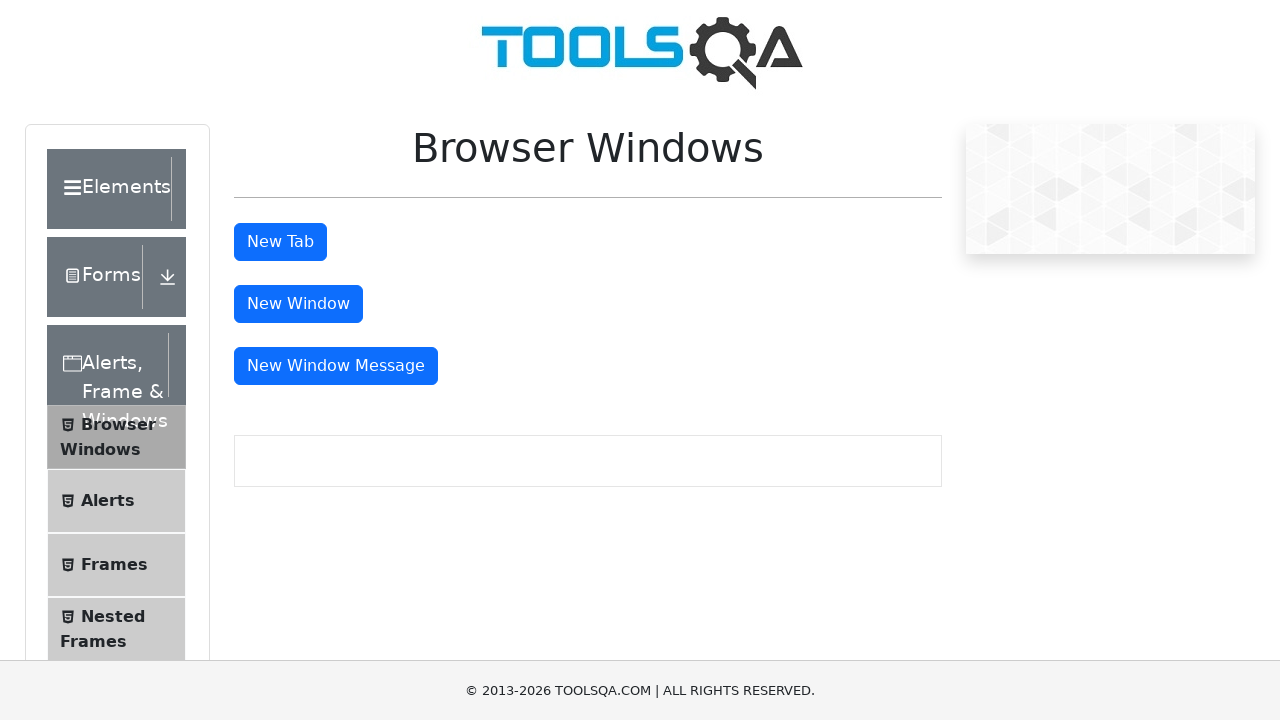

Scrolled to tab button to ensure visibility
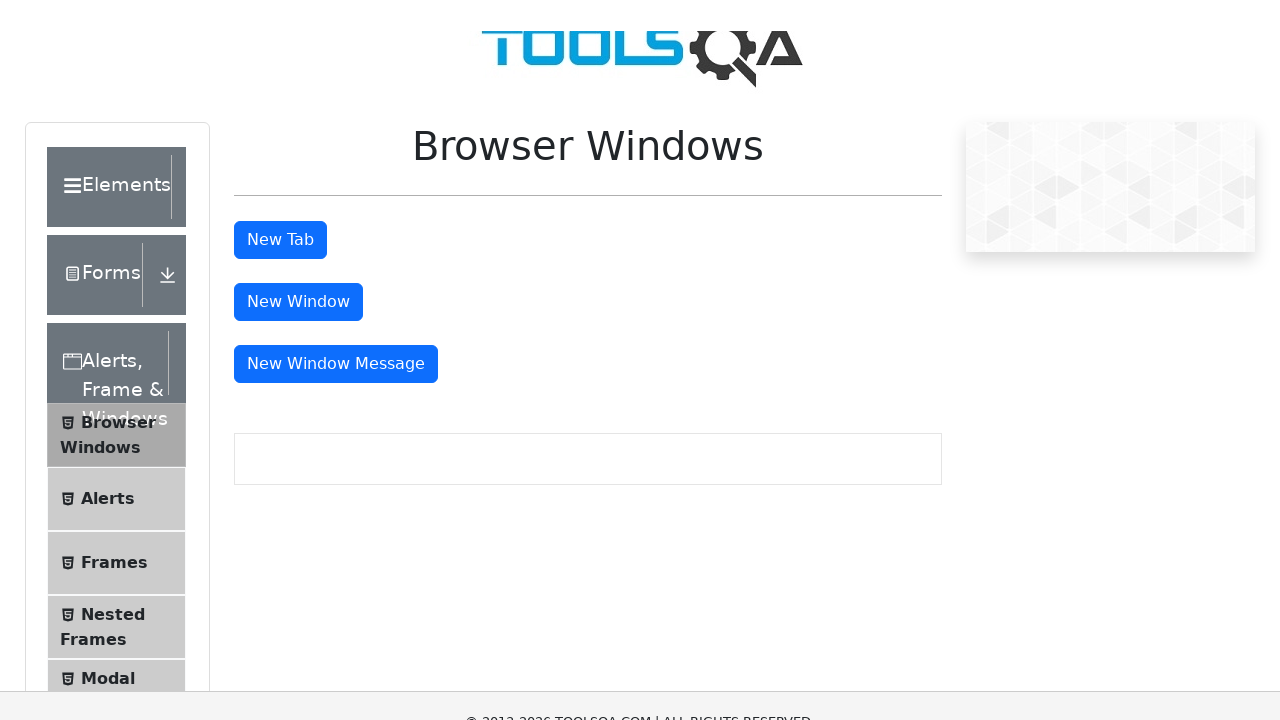

Clicked tab button to open new tab at (280, 19) on #tabButton
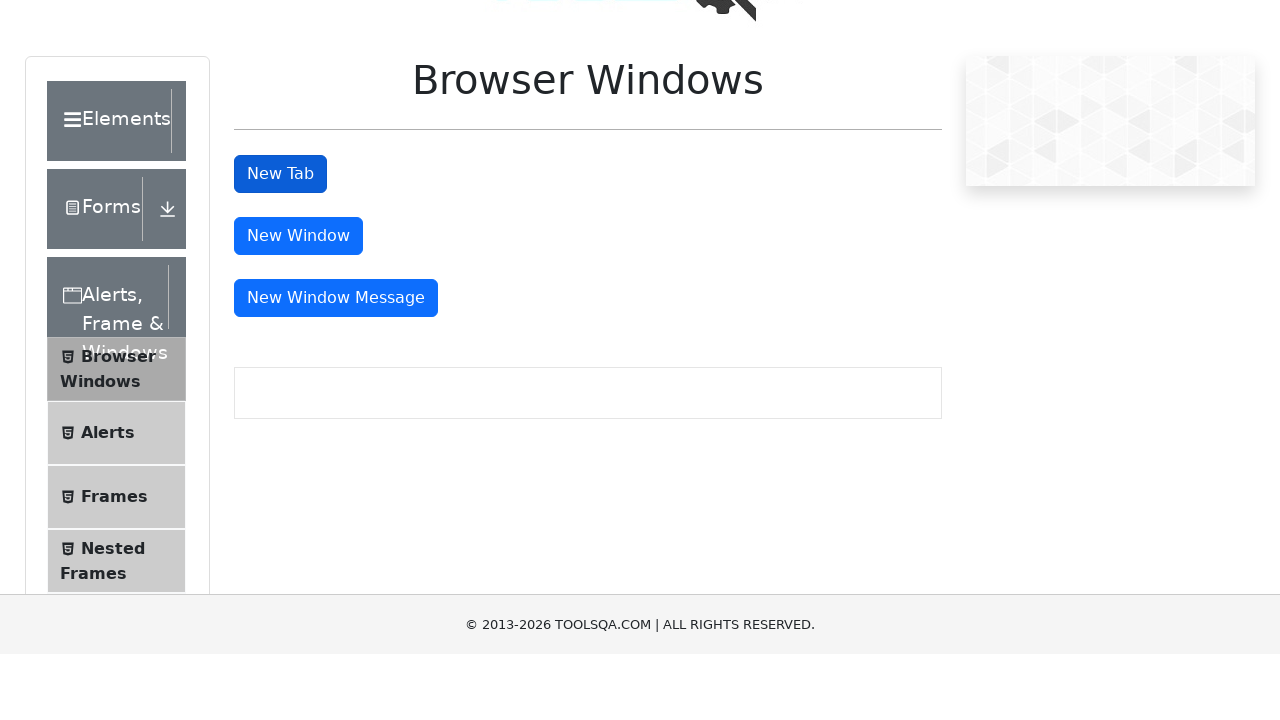

Waited for new tab page to load completely
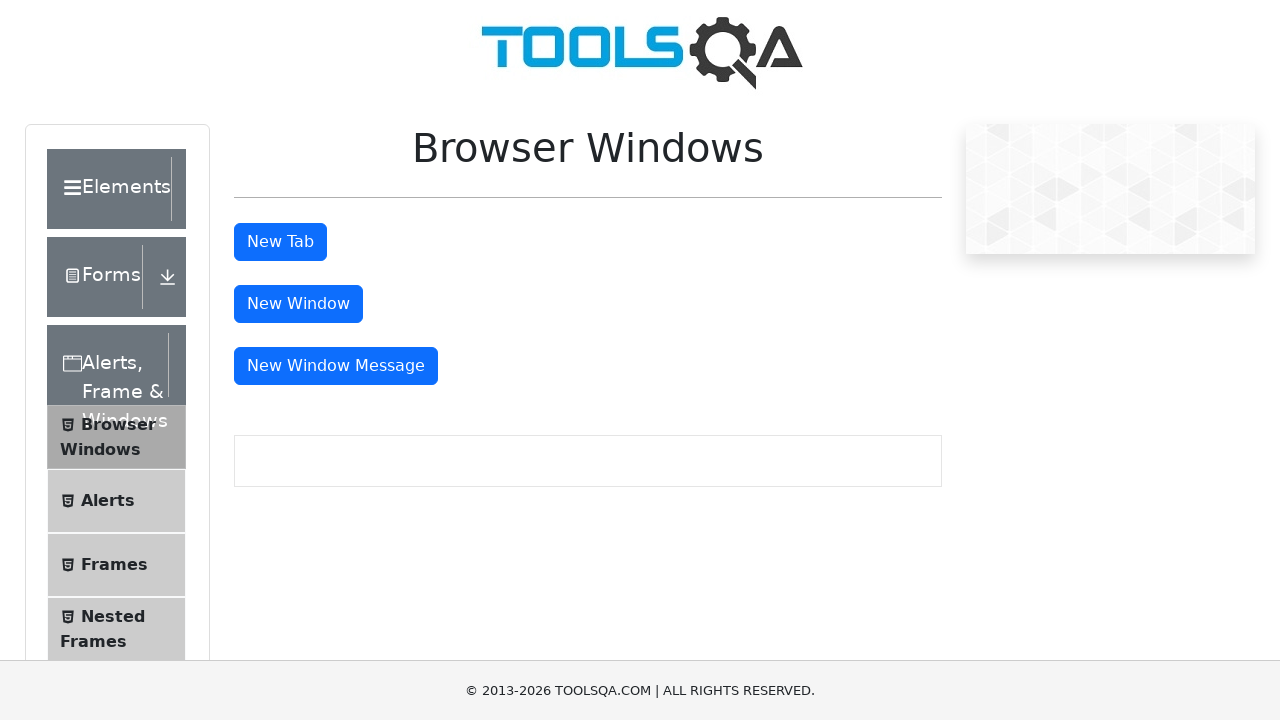

Located sample heading element in new tab
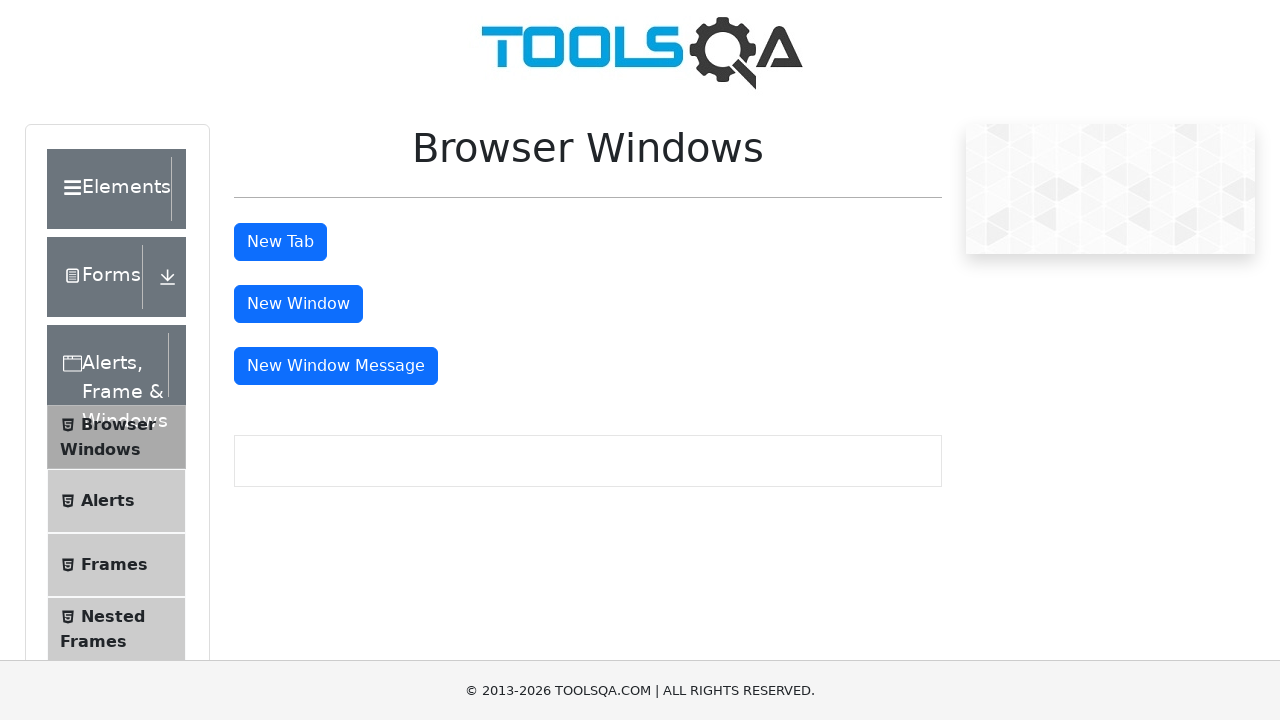

Verified sample heading content displays 'This is a sample page'
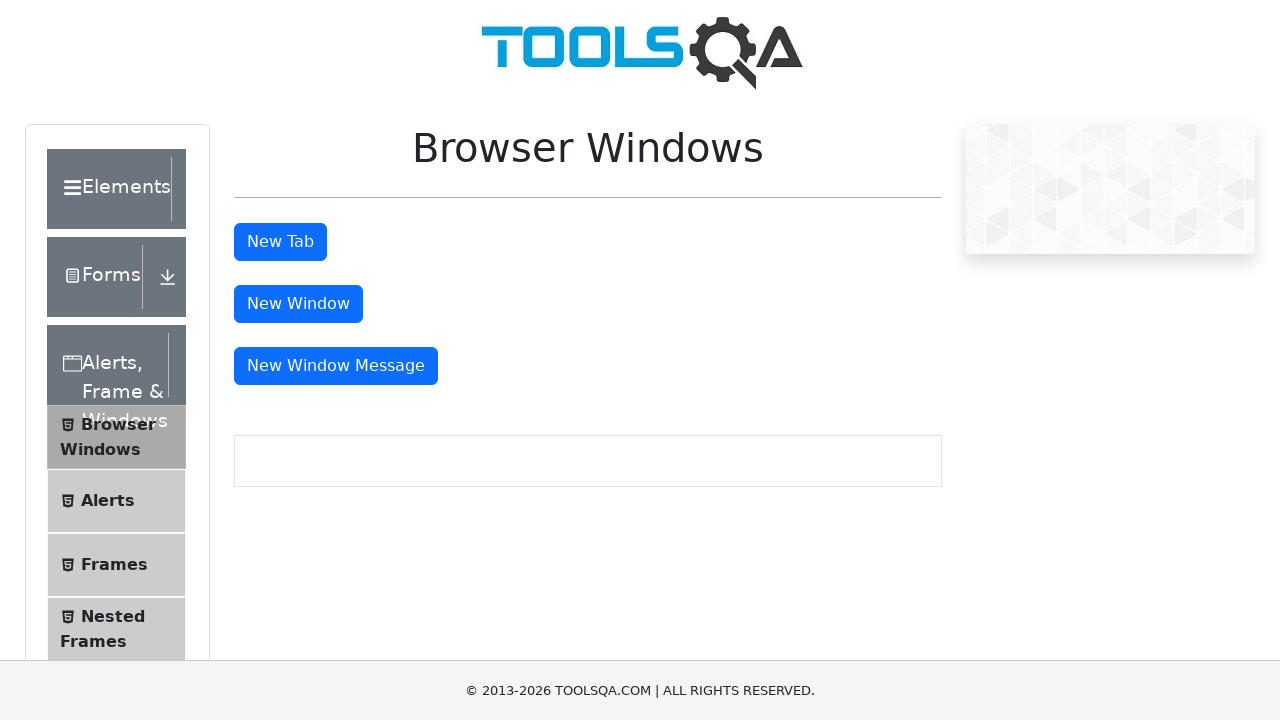

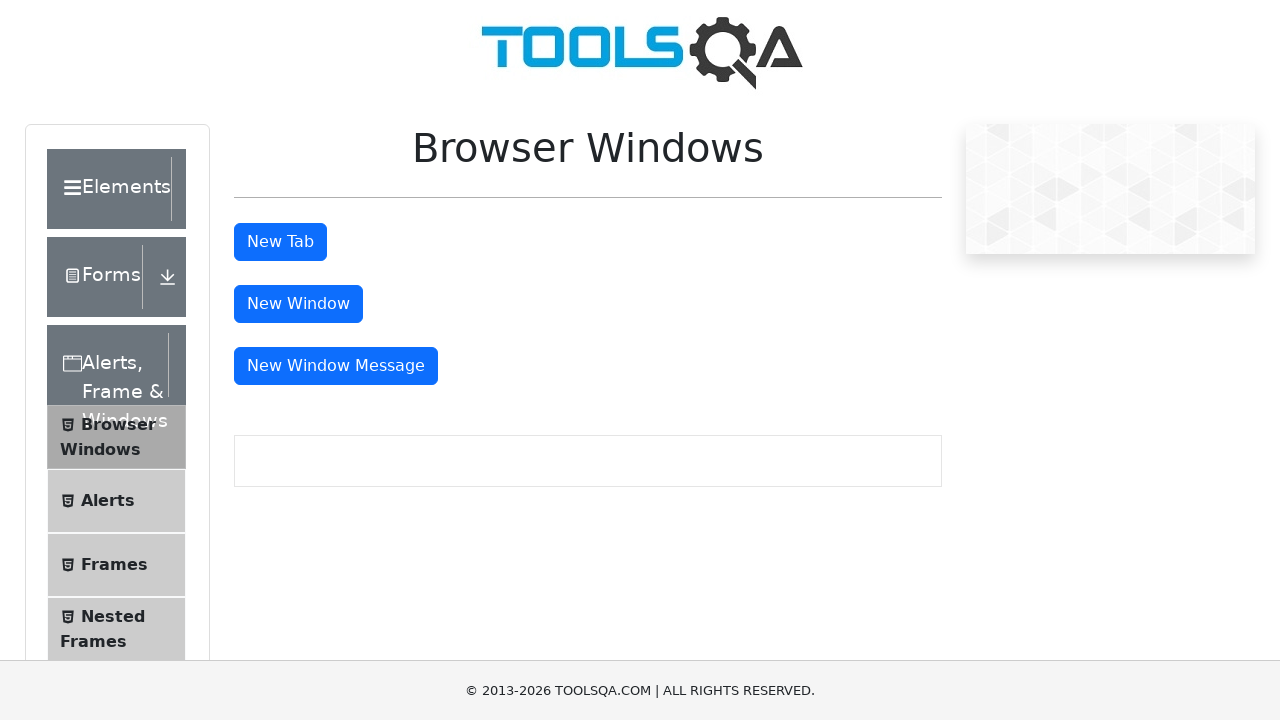